Tests navigation to buttons page and retrieves the background color of a specific button

Starting URL: https://letcode.in/test

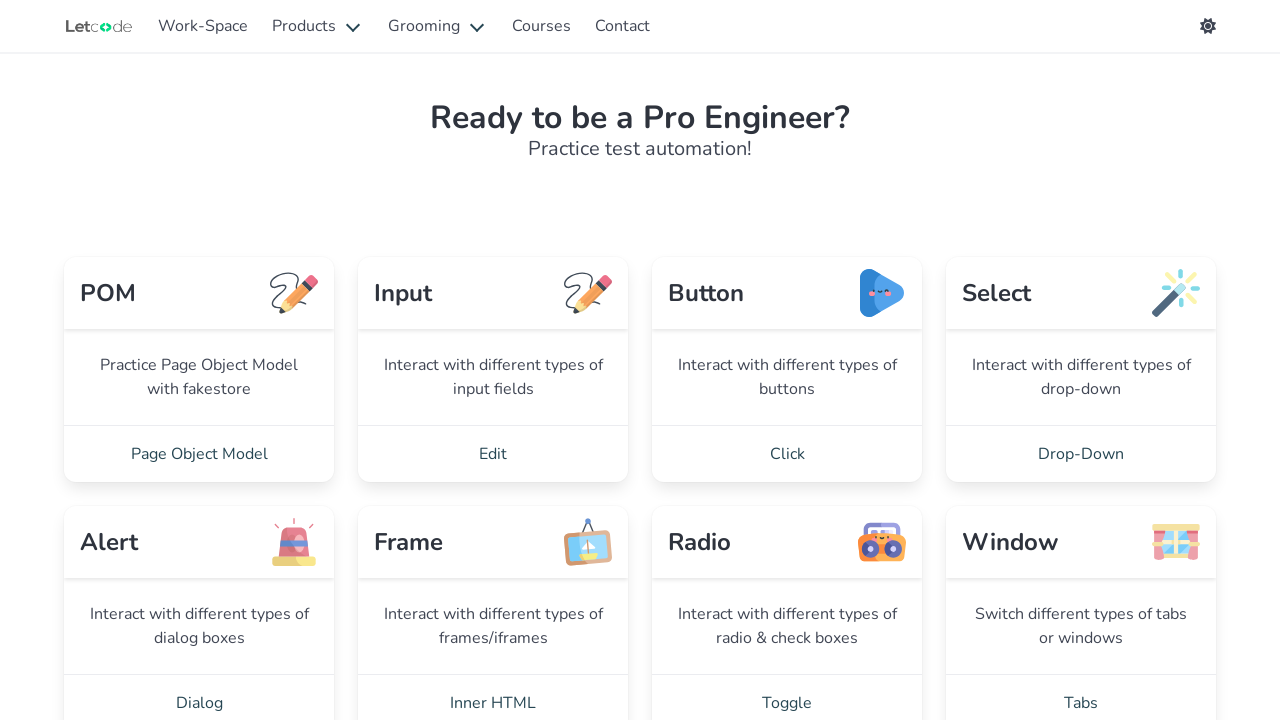

Clicked on the 'Click' link to navigate to buttons page at (787, 454) on internal:role=link[name="Click"i]
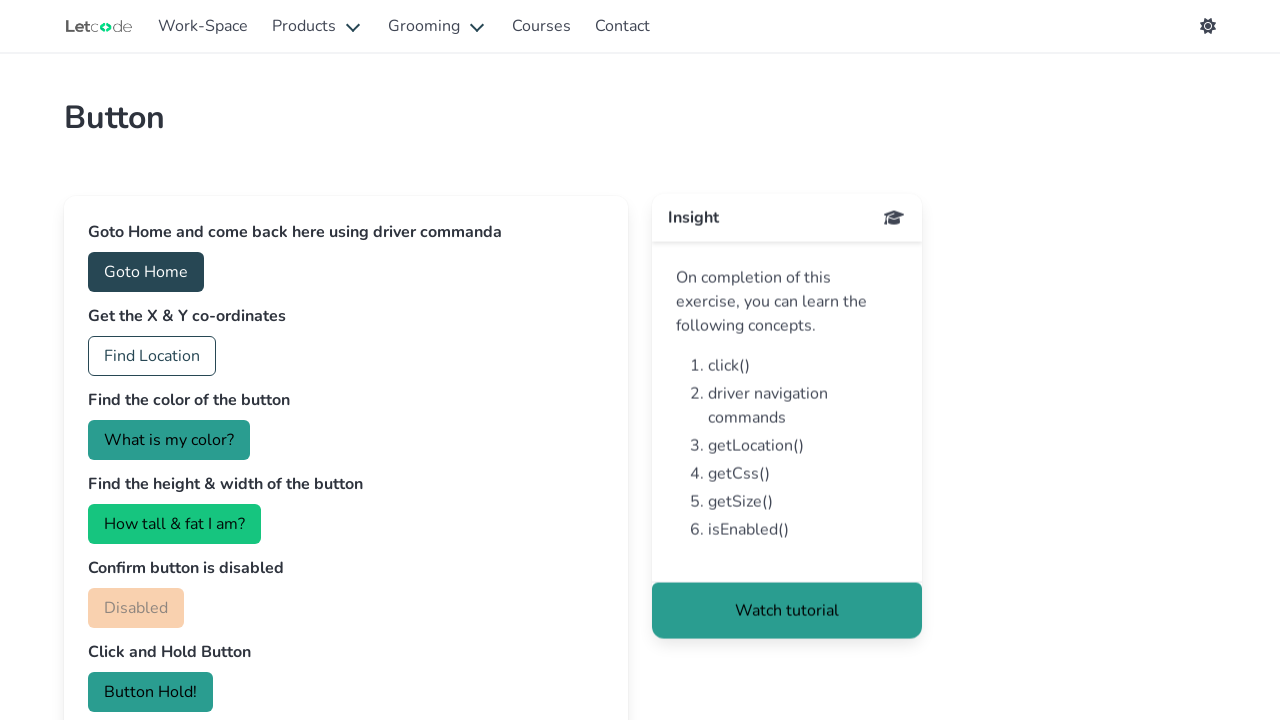

Waited for color button to be visible
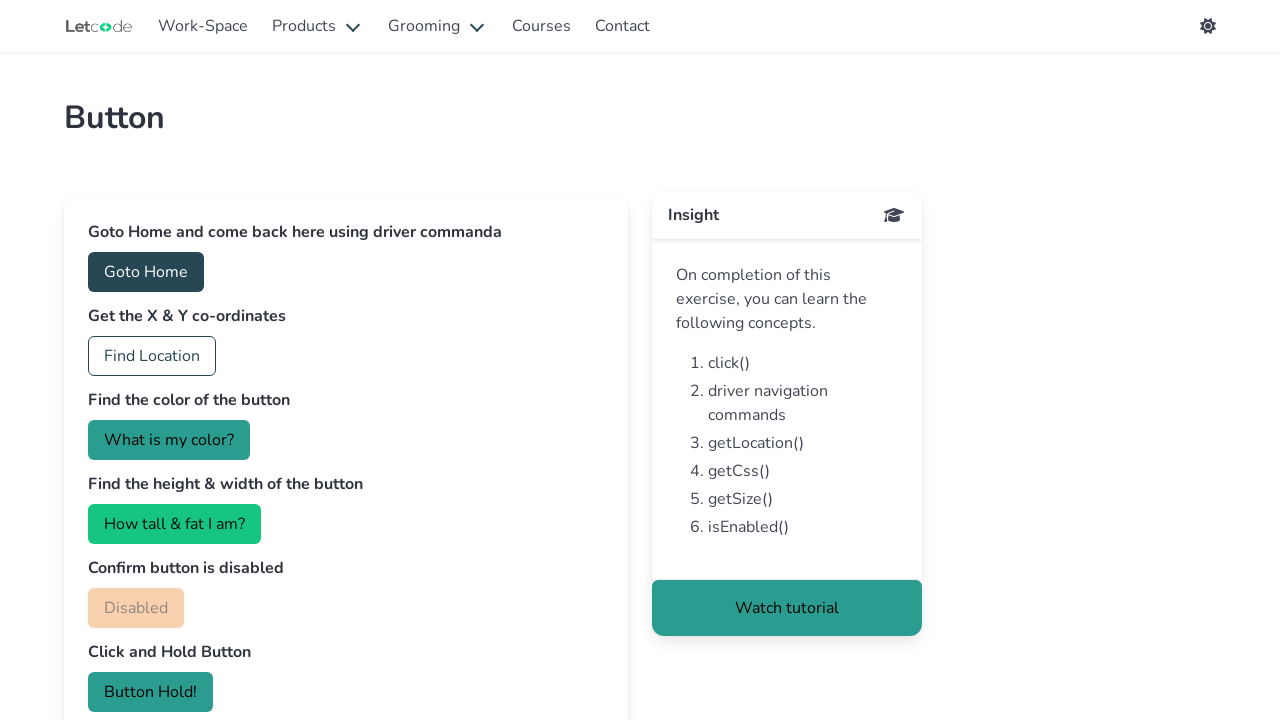

Retrieved background color of button: rgb(42, 157, 144)
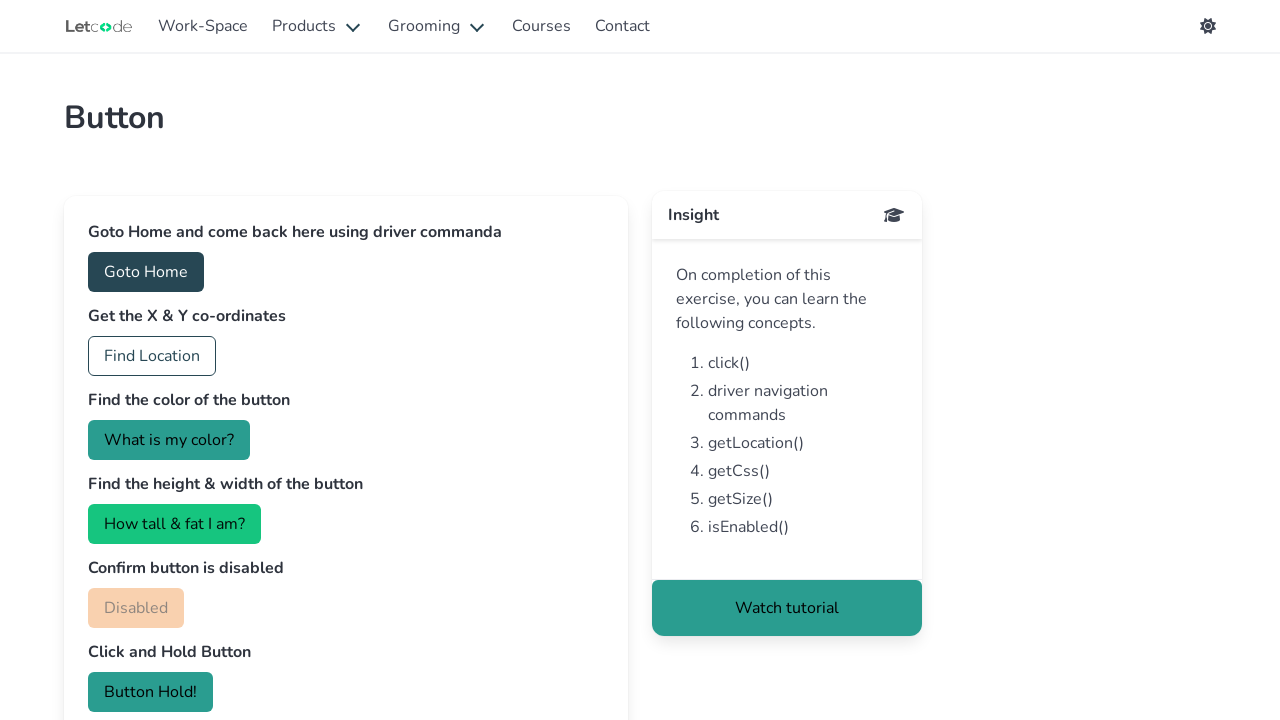

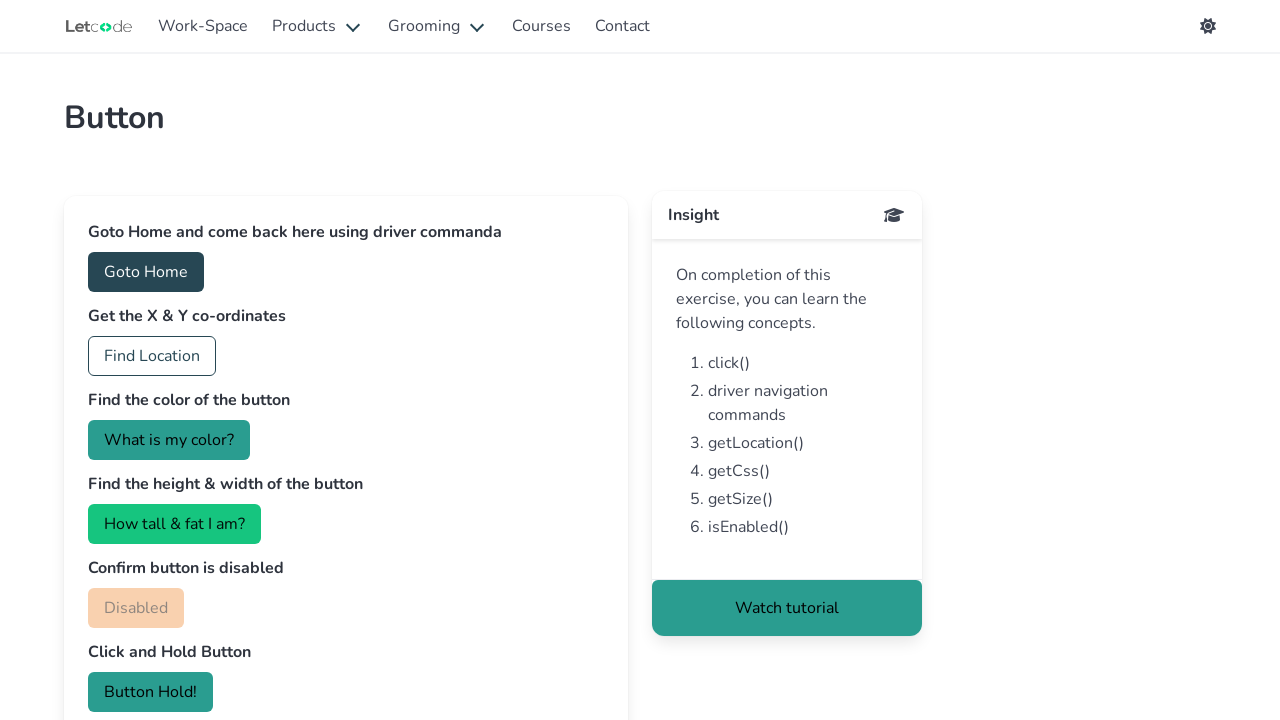